Tests input text field by entering "Hello World!!" and verifying the value is correctly set

Starting URL: https://antoniotrindade.com.br/treinoautomacao/elementsweb.html

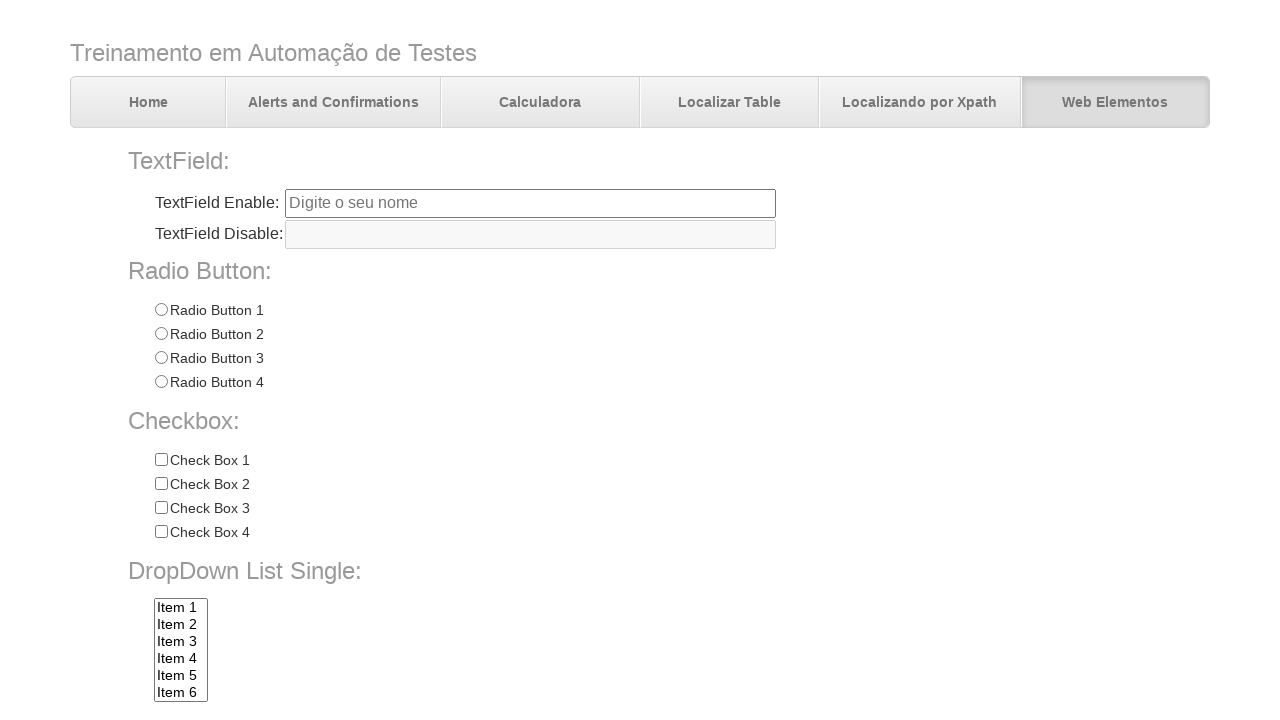

Navigated to test page
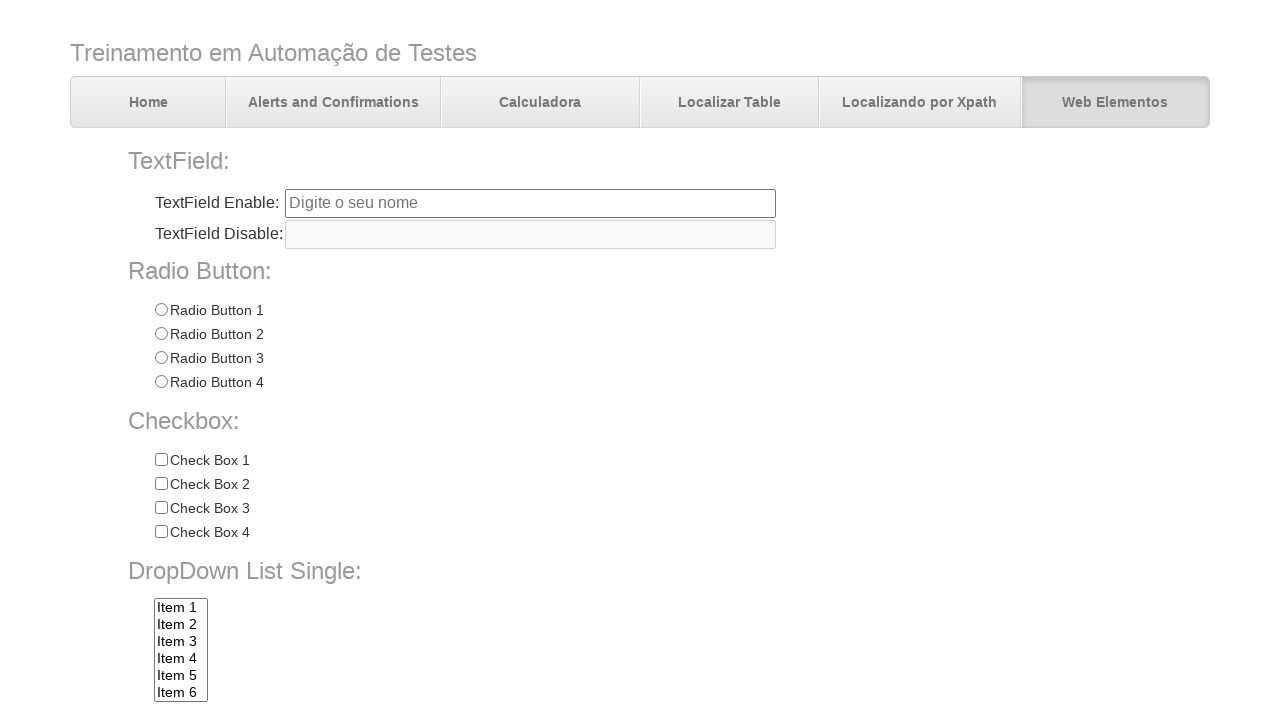

Filled text field with 'Hello World!!' on input[name='txtbox1']
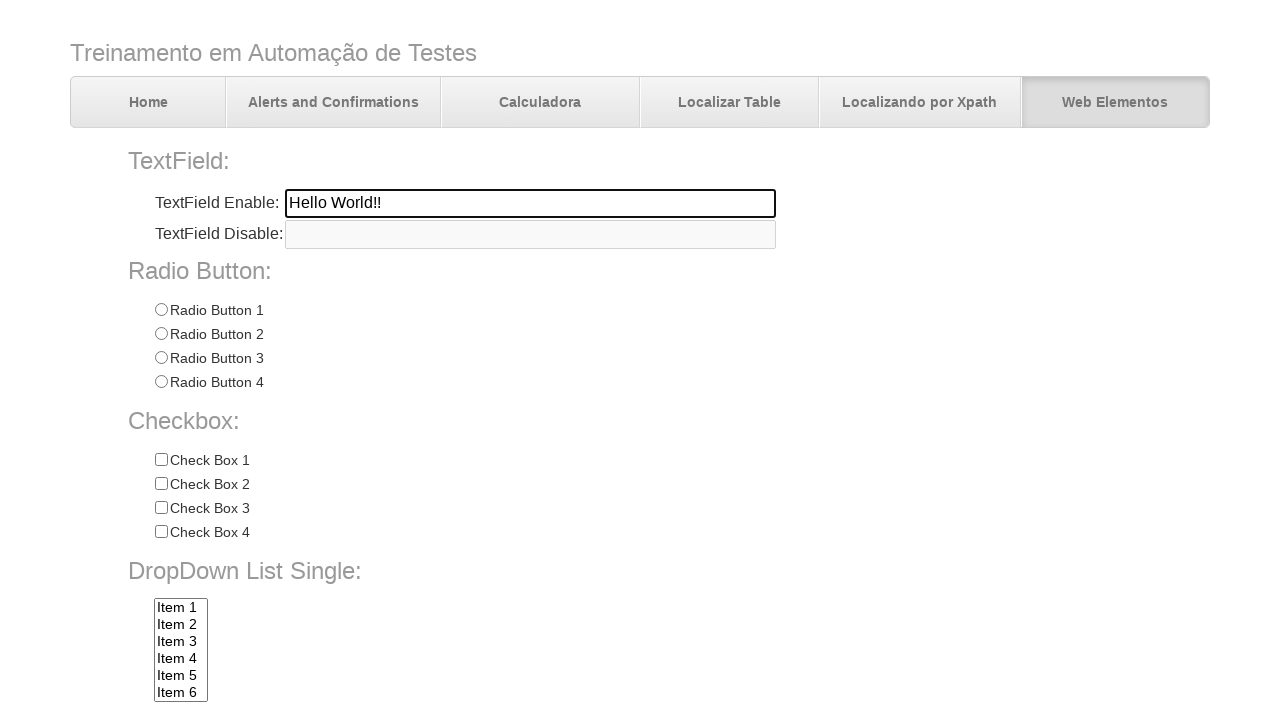

Verified text field value is 'Hello World!!'
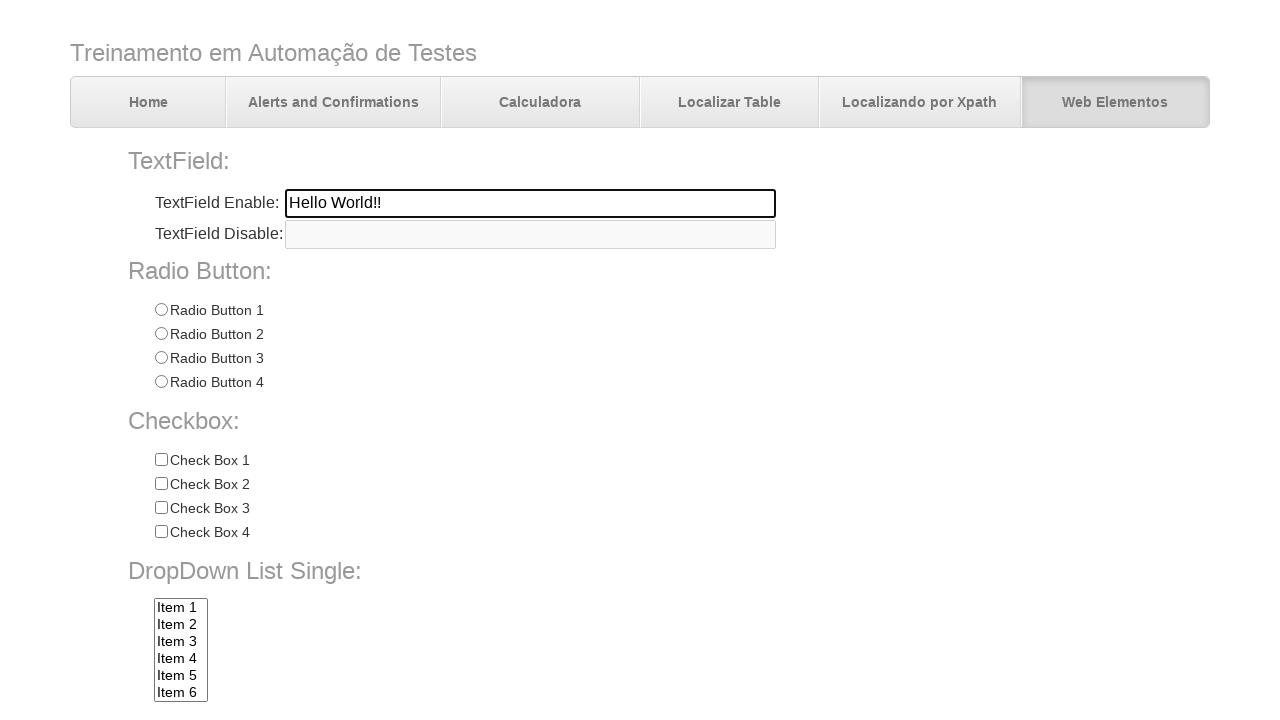

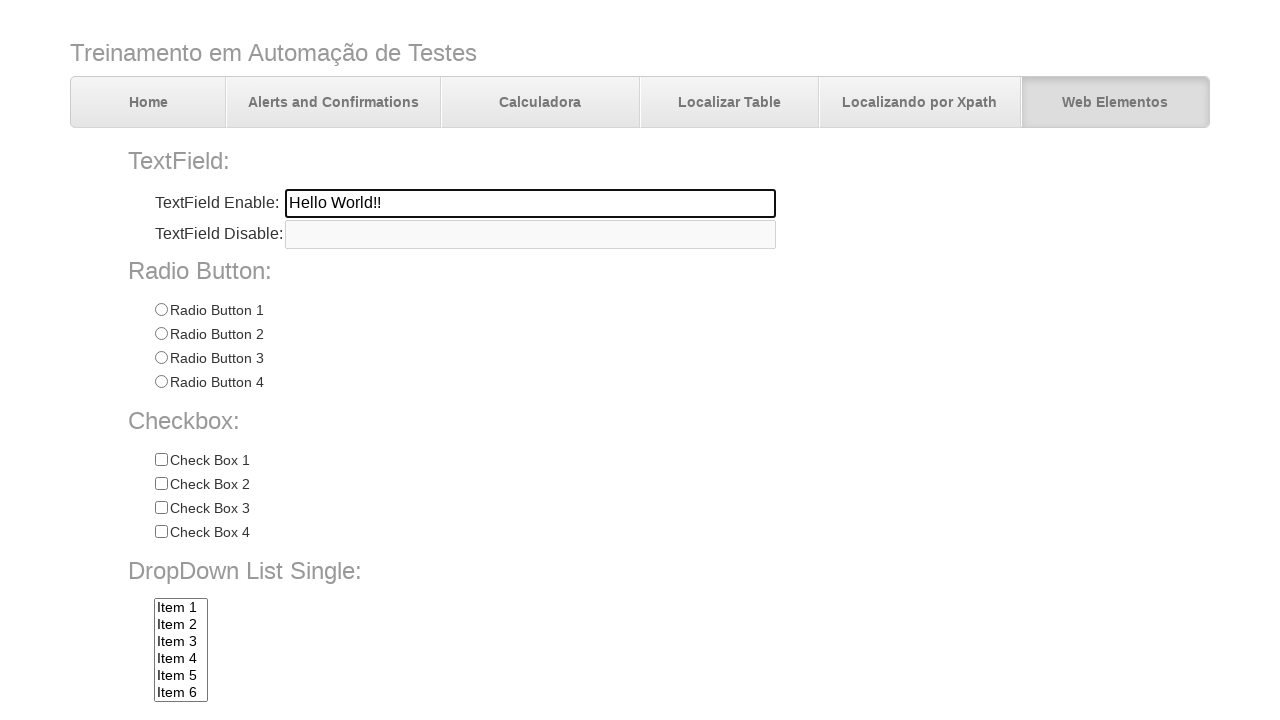